Tests home page navigation by verifying that key page elements are displayed including login/signup links, cart link, contact link, product categories, and product list.

Starting URL: https://www.demoblaze.com

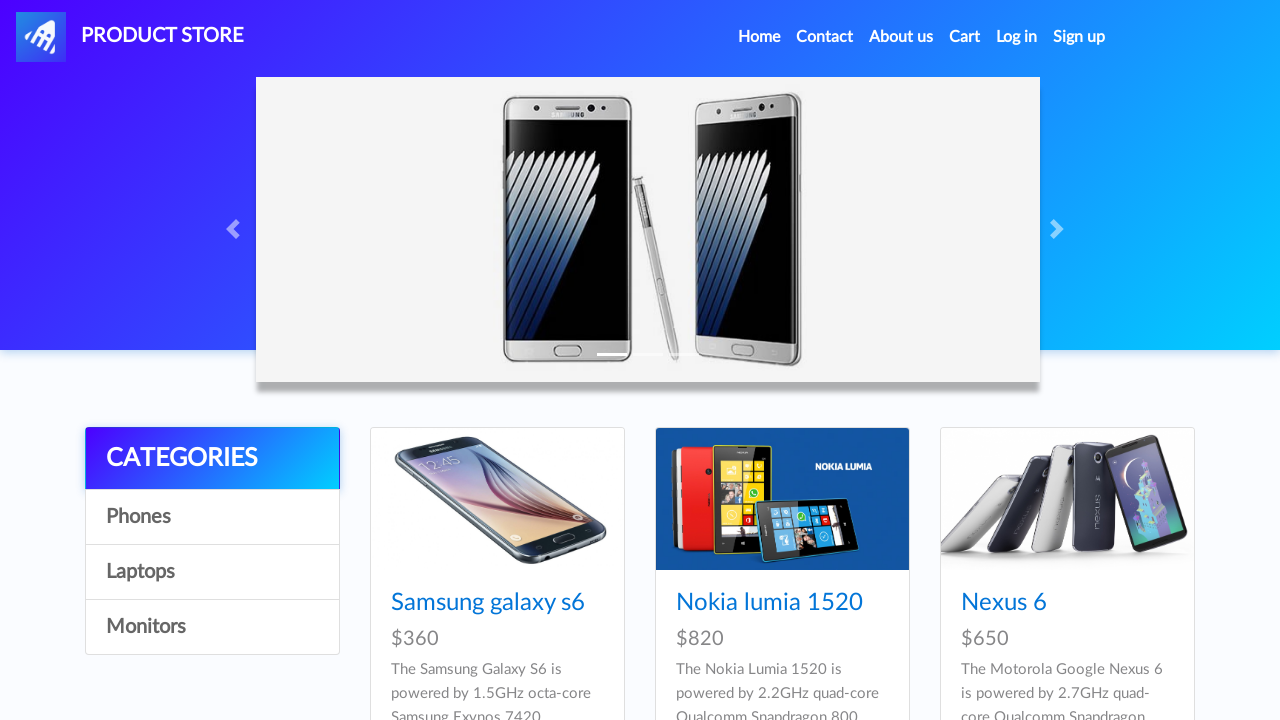

Login link loaded
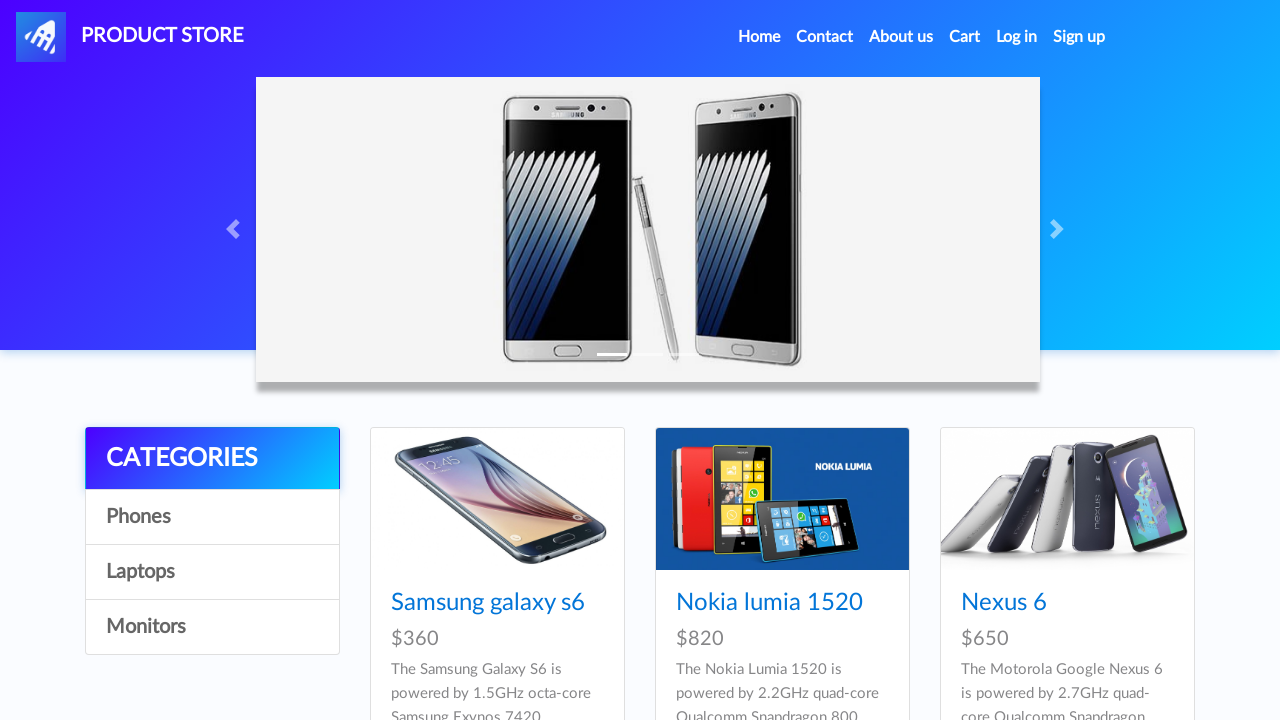

Sign up link loaded
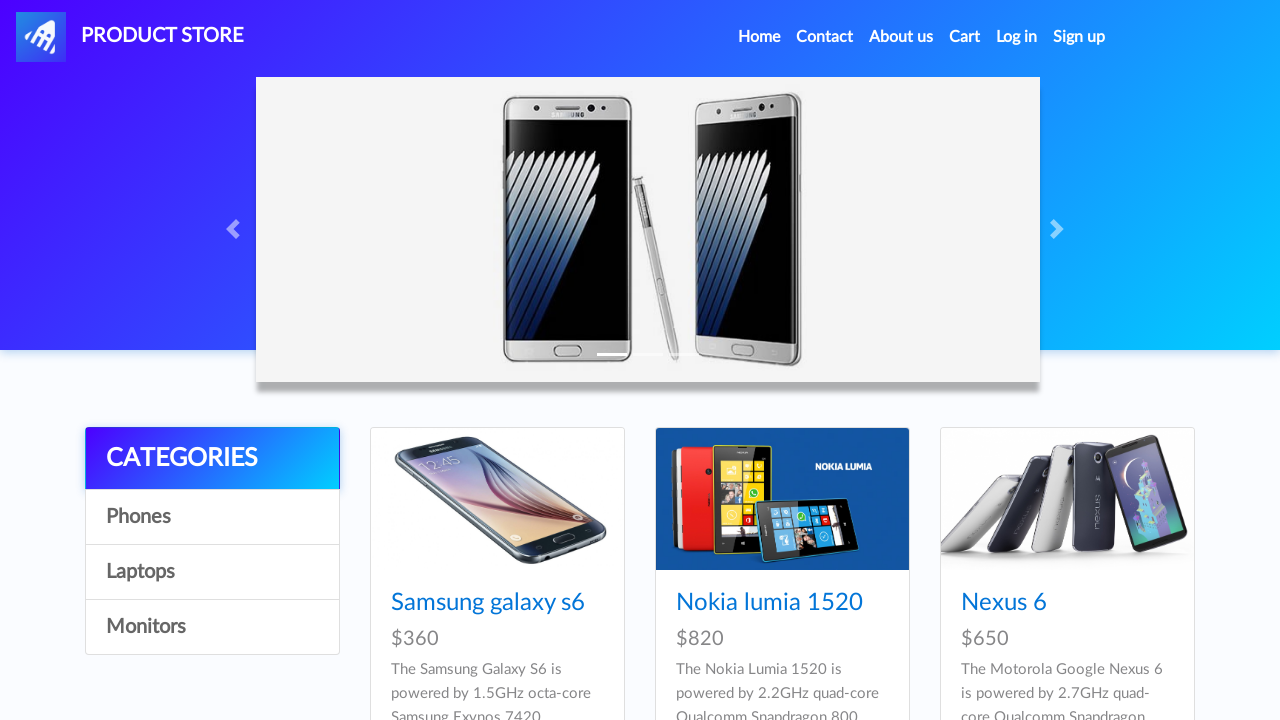

Cart link loaded
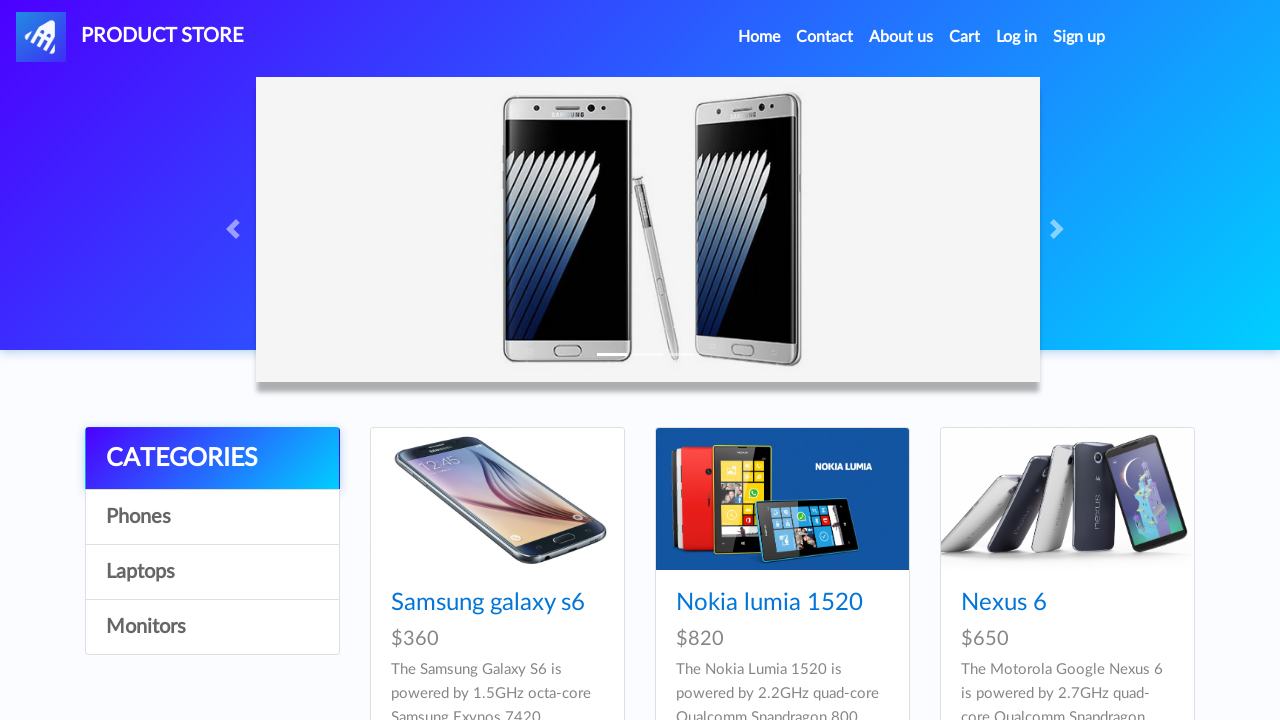

Contact link loaded
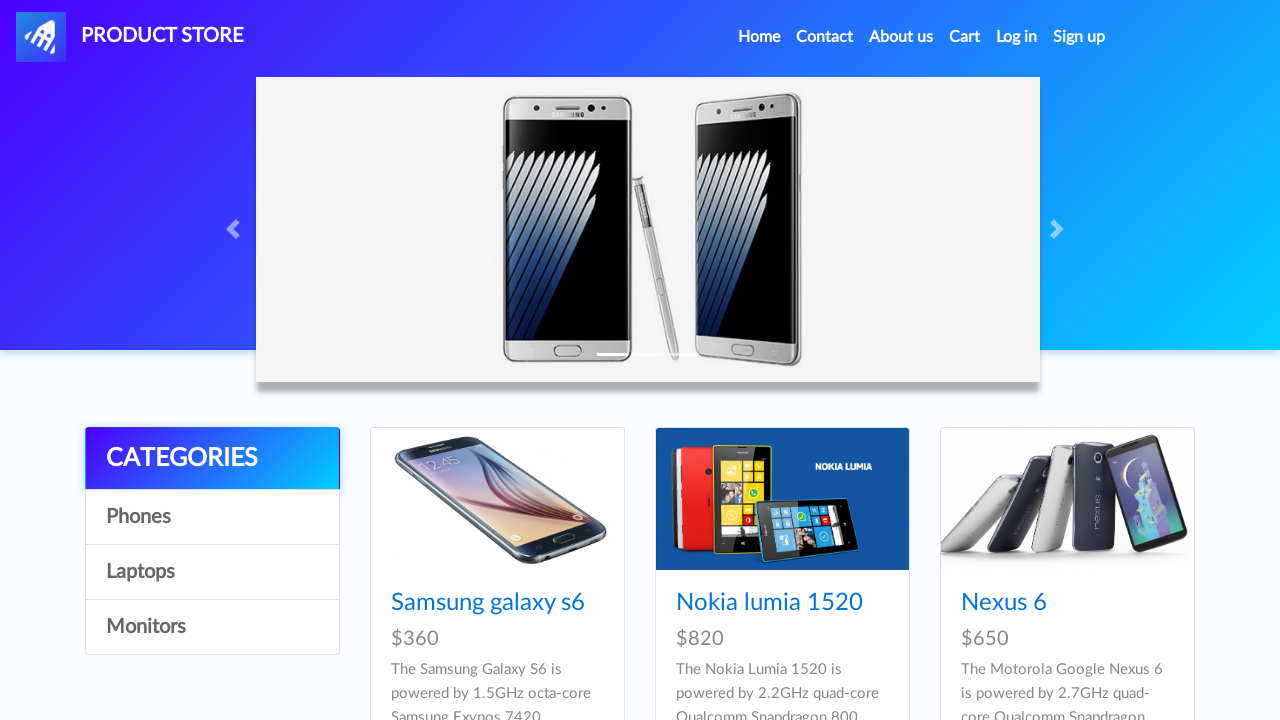

Phones category link loaded
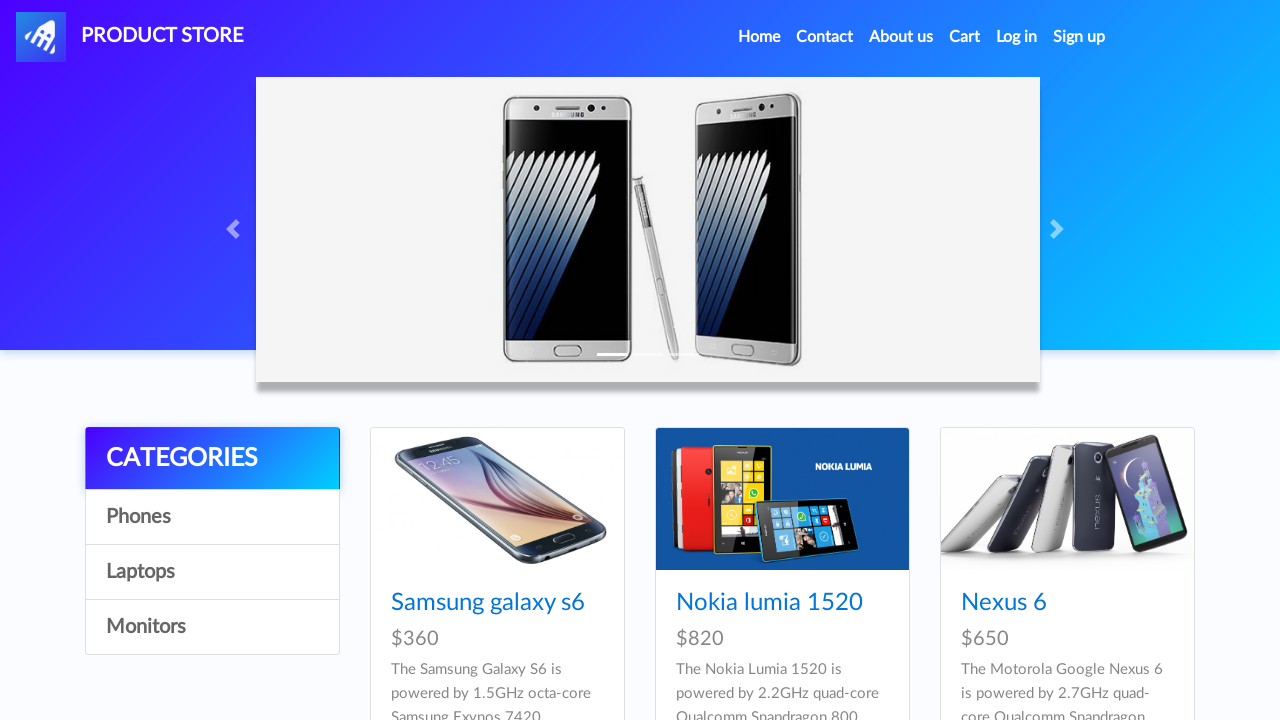

Laptops category link loaded
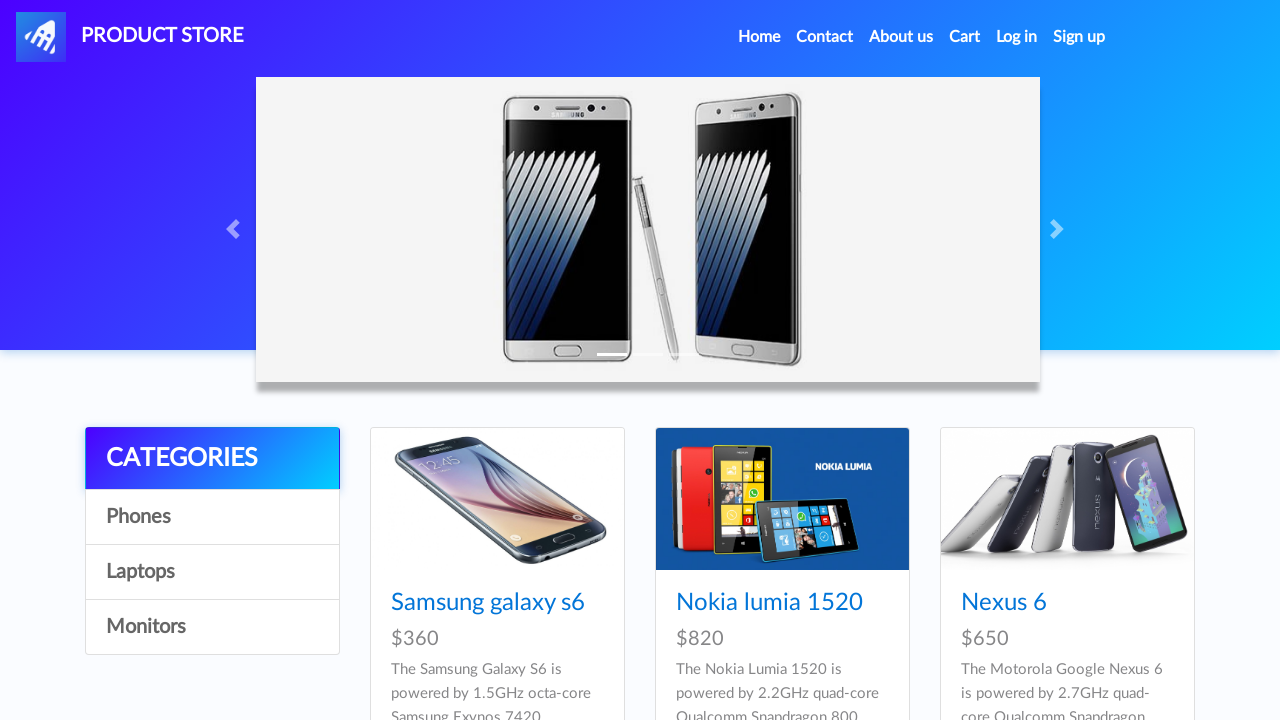

Monitors category link loaded
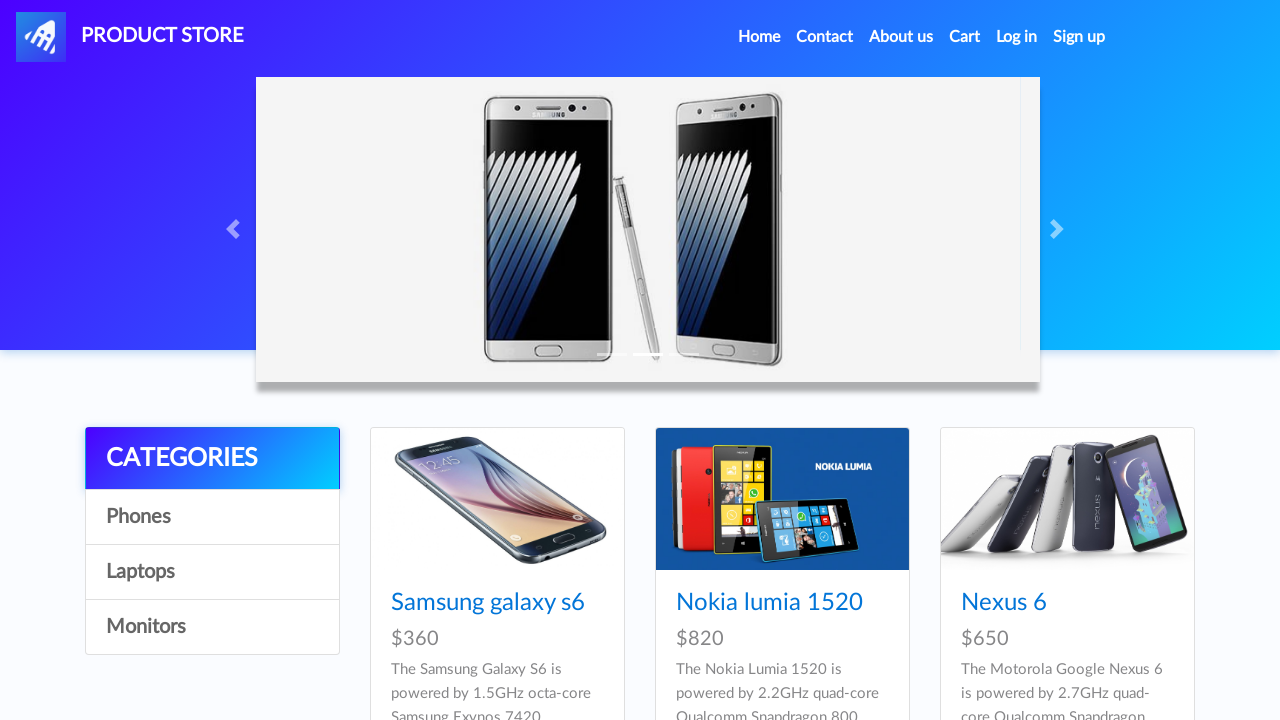

Product list with cards loaded
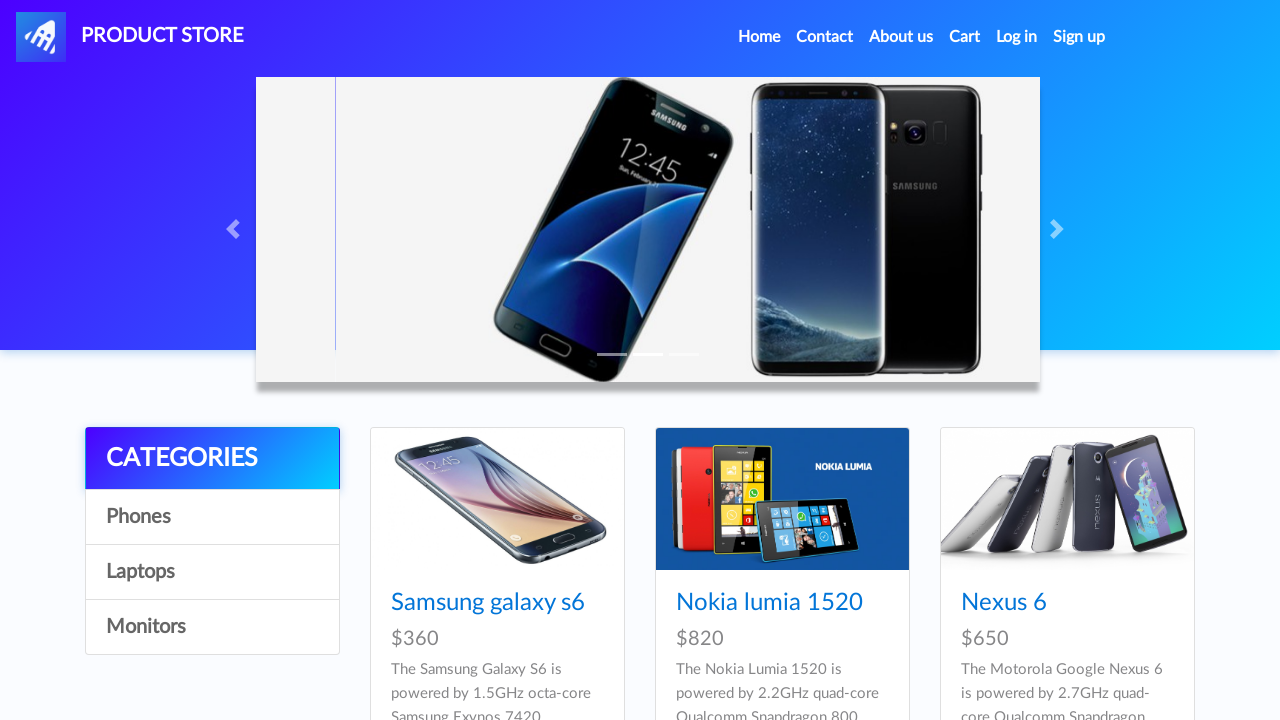

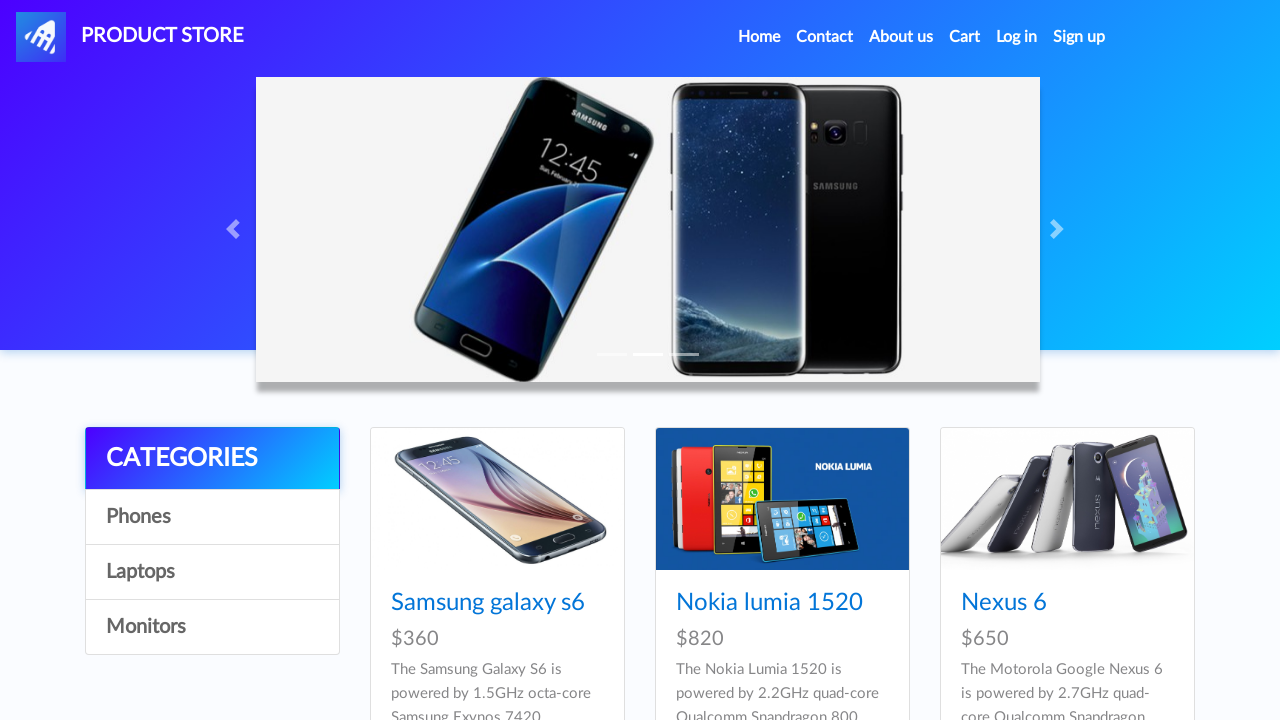